Navigates to W3Schools HTML tables page, maximizes the window, and accepts an alert dialog

Starting URL: https://www.w3schools.com/html/html_tables.asp

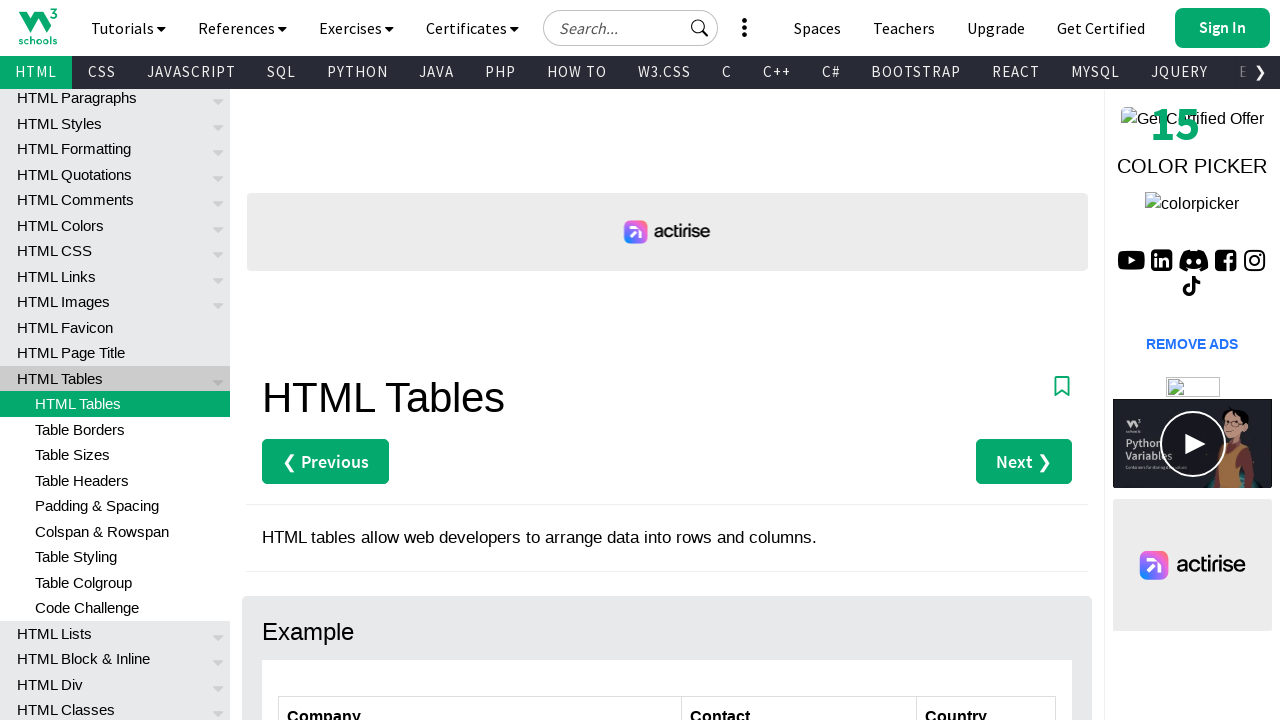

Set up dialog handler to accept alerts
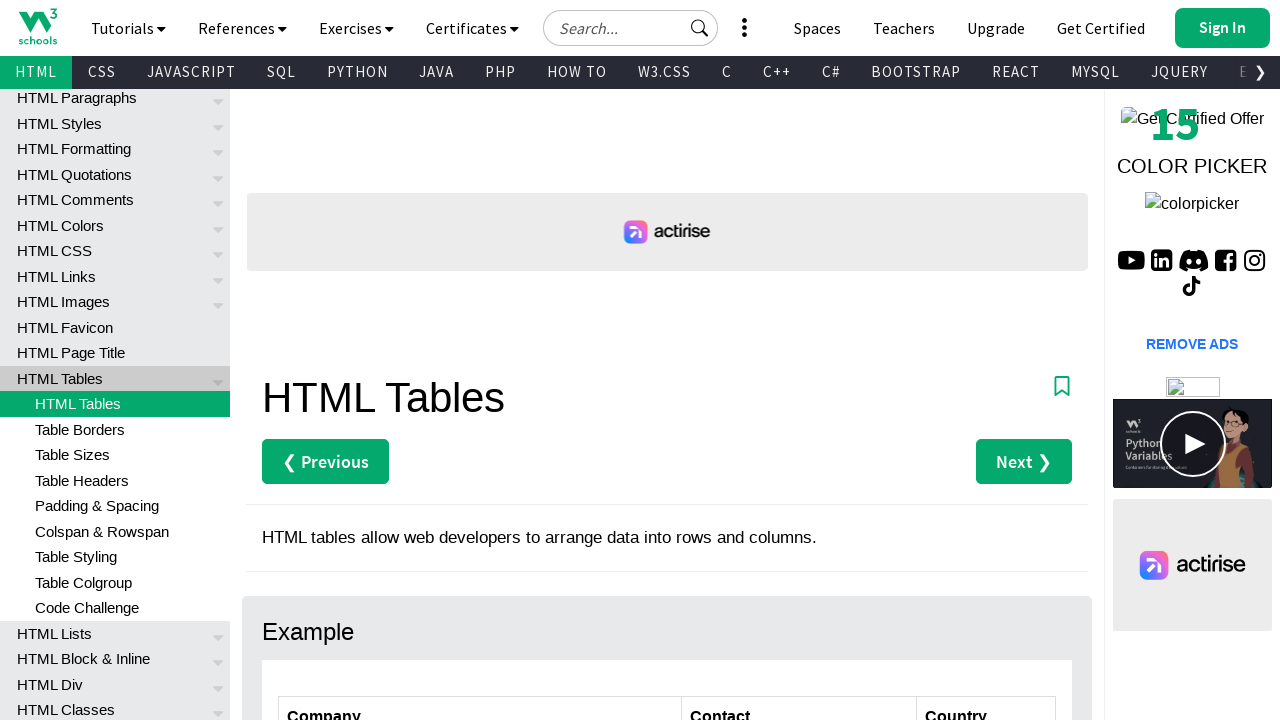

Navigated to W3Schools HTML tables page
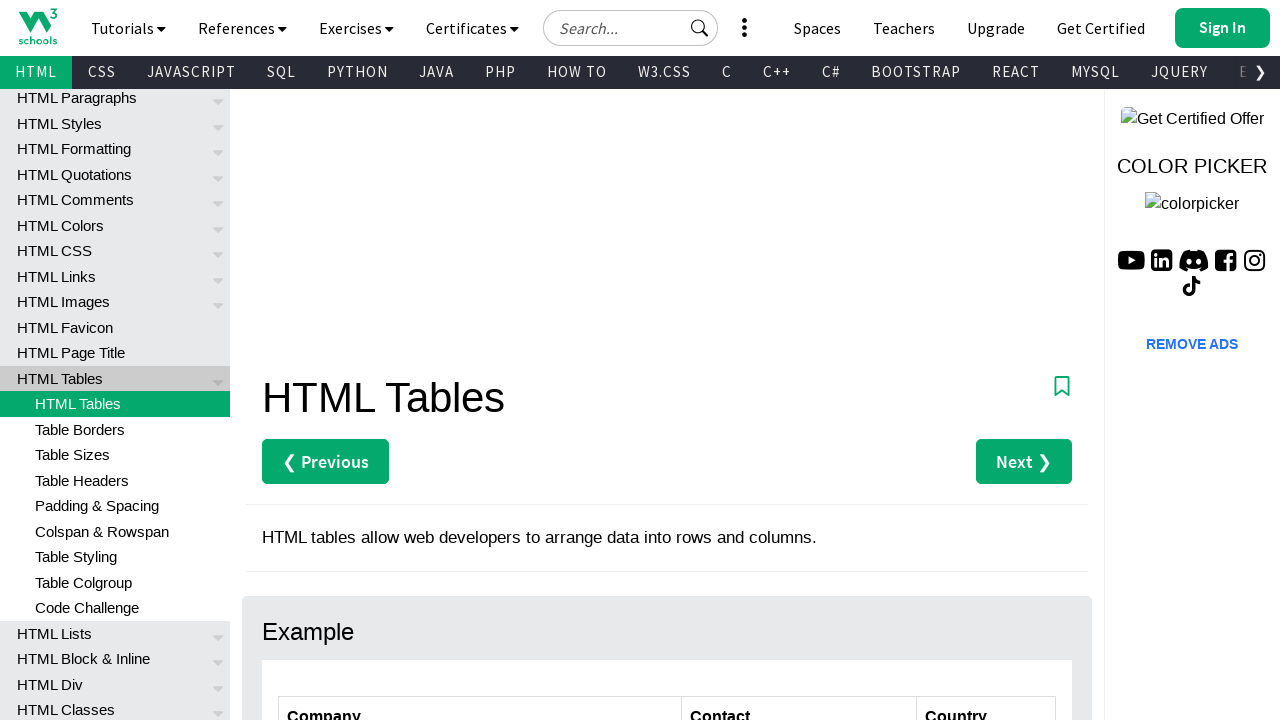

Maximized the browser window
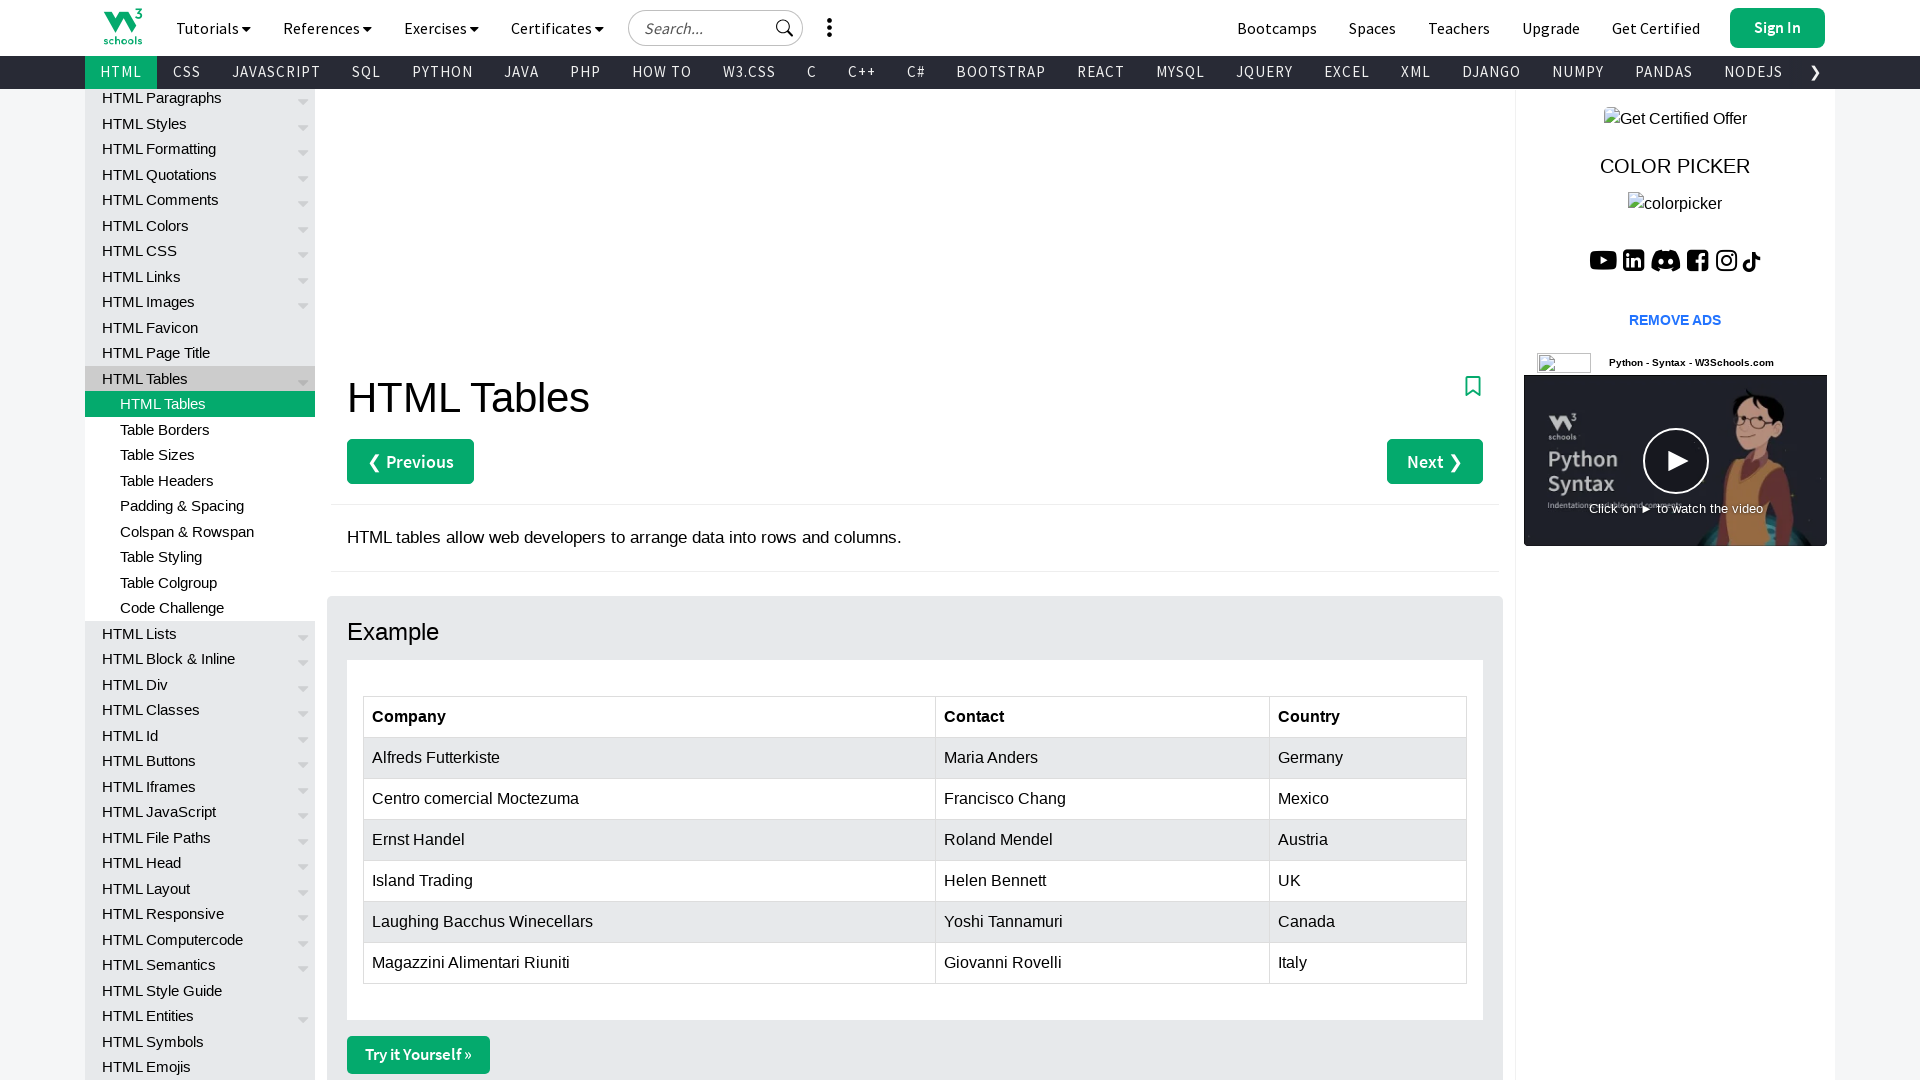

Page content loaded and main element is visible
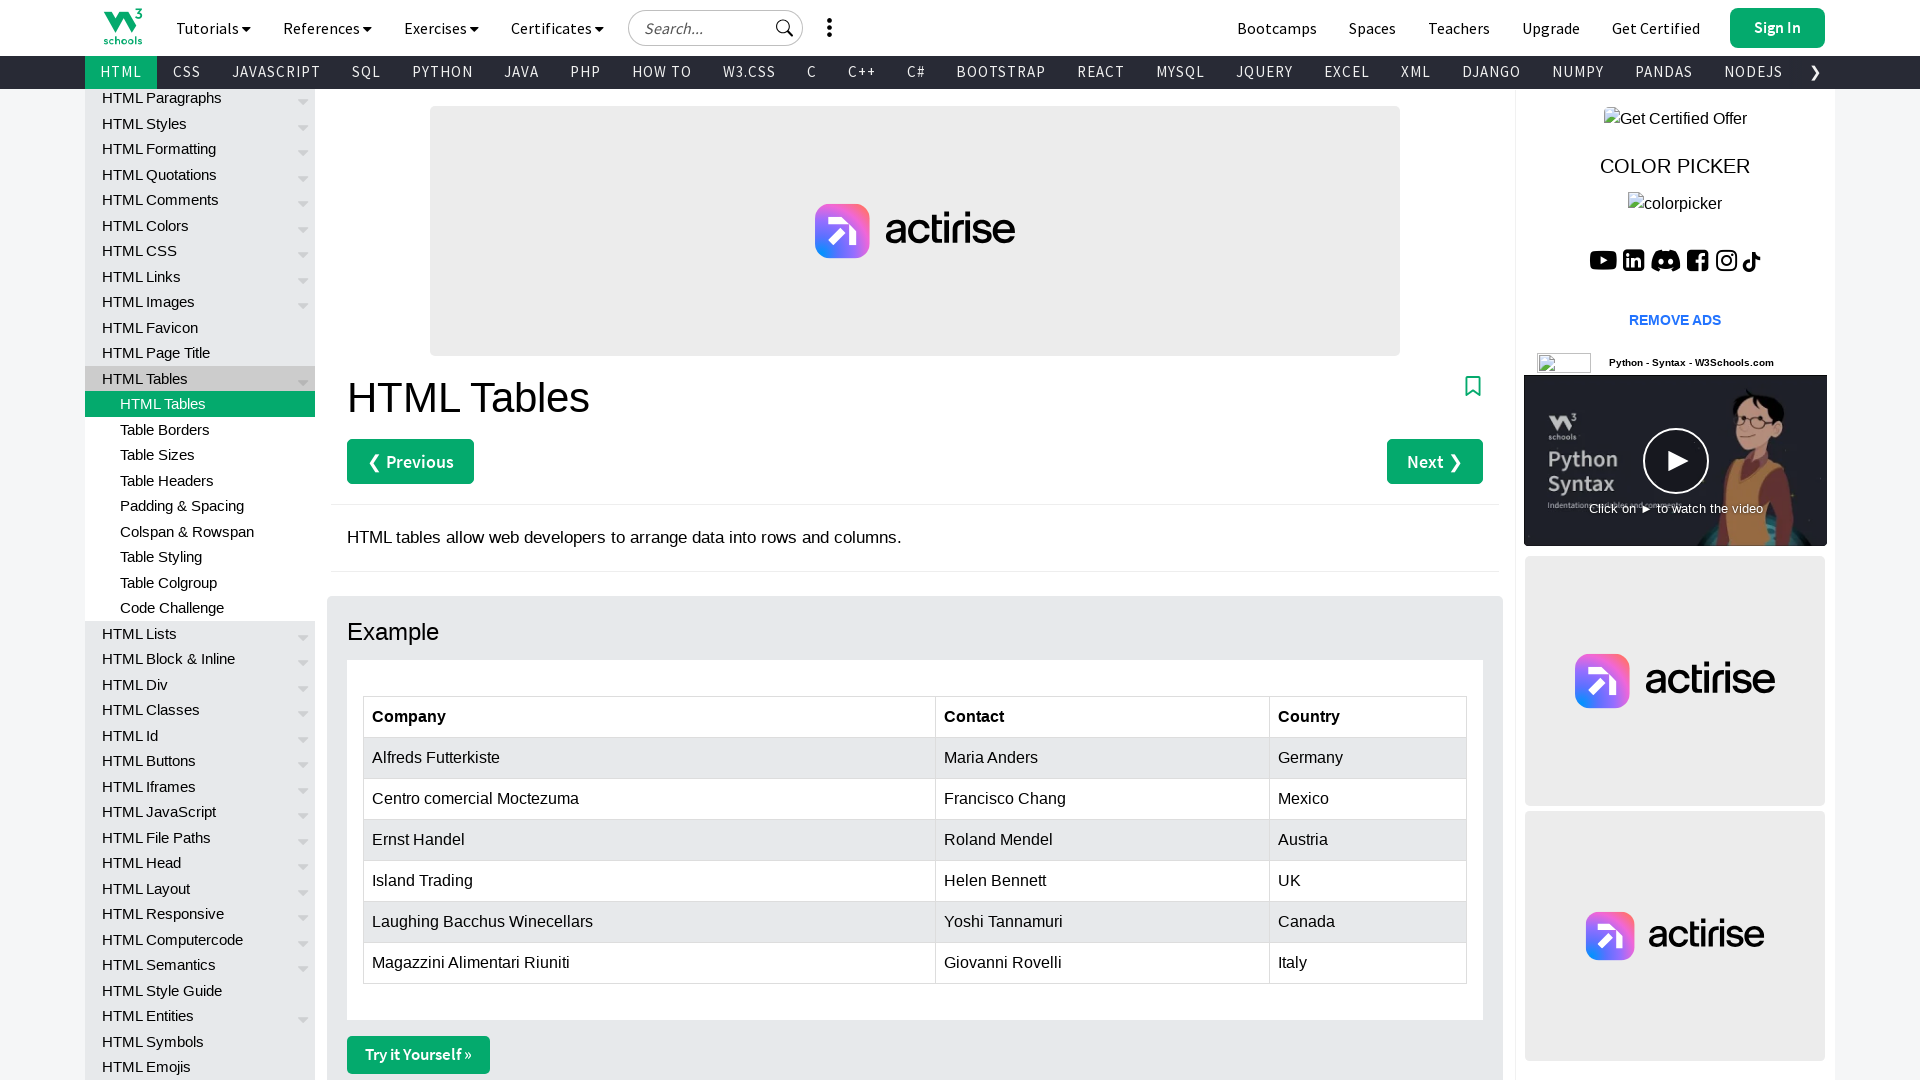

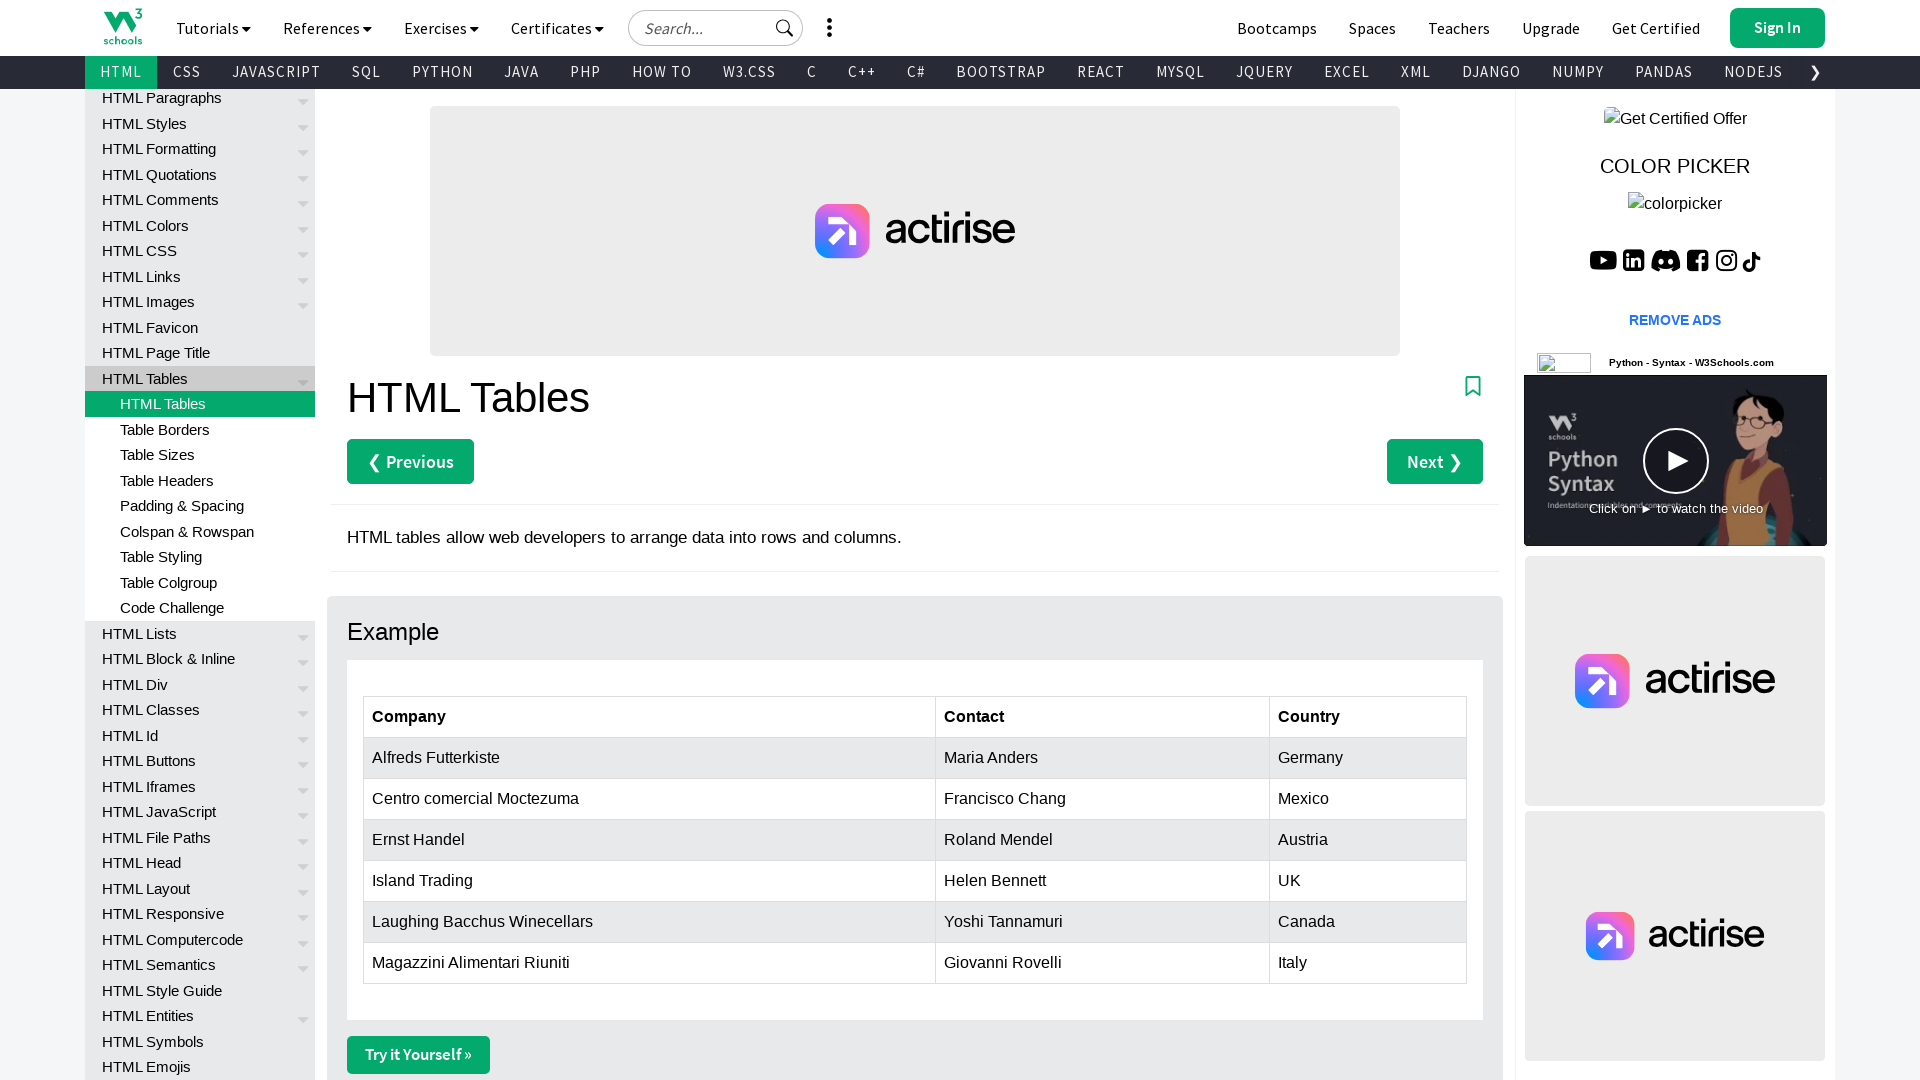